Tests data table interactions by accessing cell data and clicking delete action on a table row

Starting URL: https://the-internet.herokuapp.com/tables

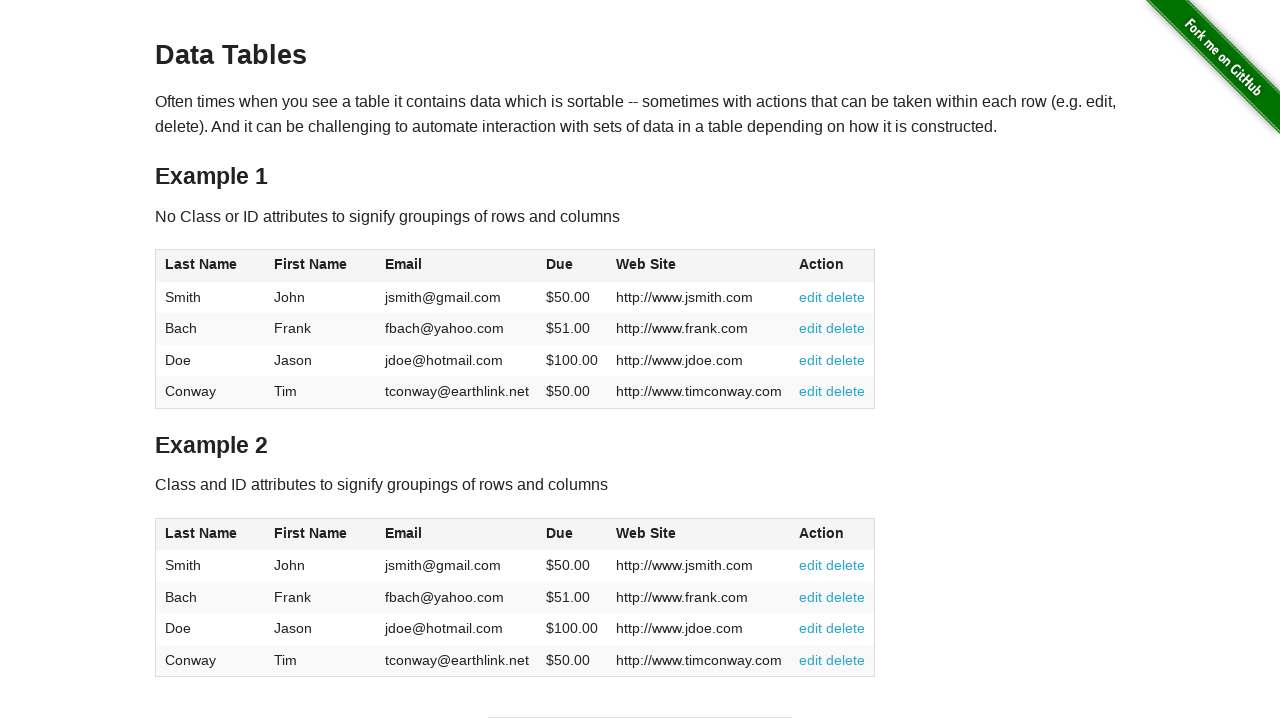

Retrieved first customer name from table1 first row
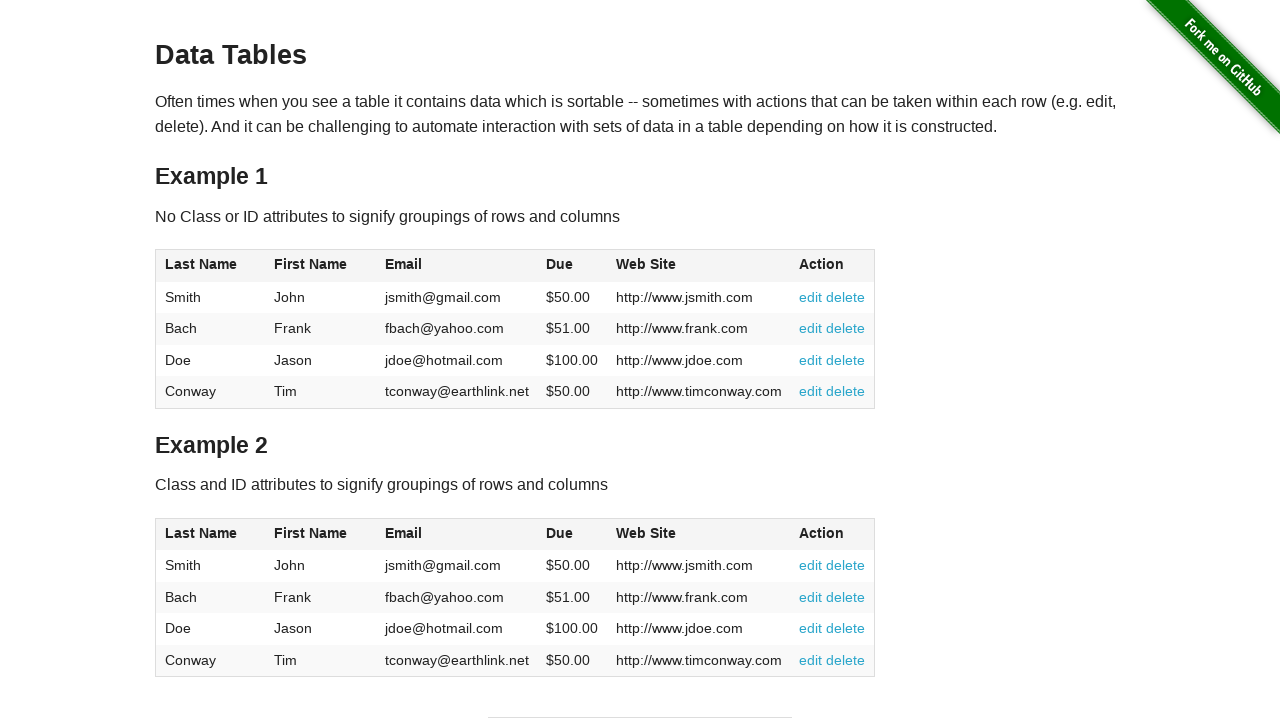

Clicked delete action on second row of table1 at (846, 328) on table#table1 > tbody > tr:nth-of-type(2) > td:nth-of-type(6) > a:nth-of-type(2)
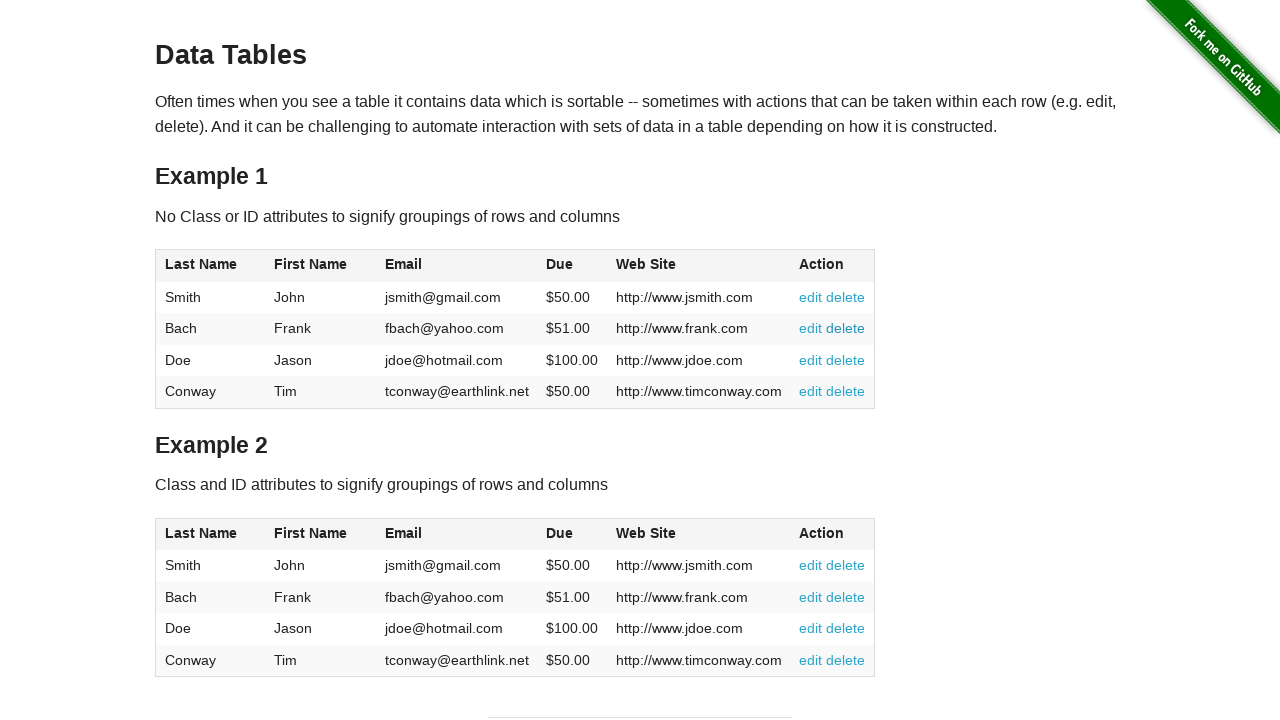

Retrieved first name from second row of table2
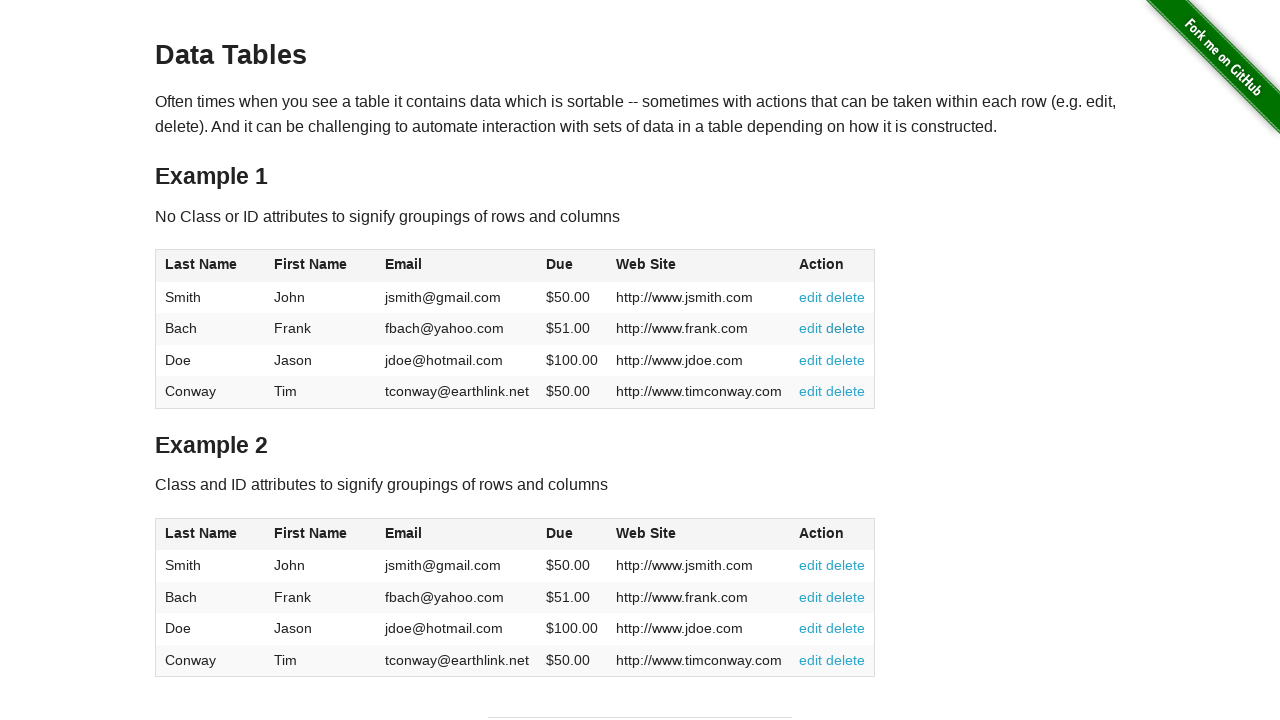

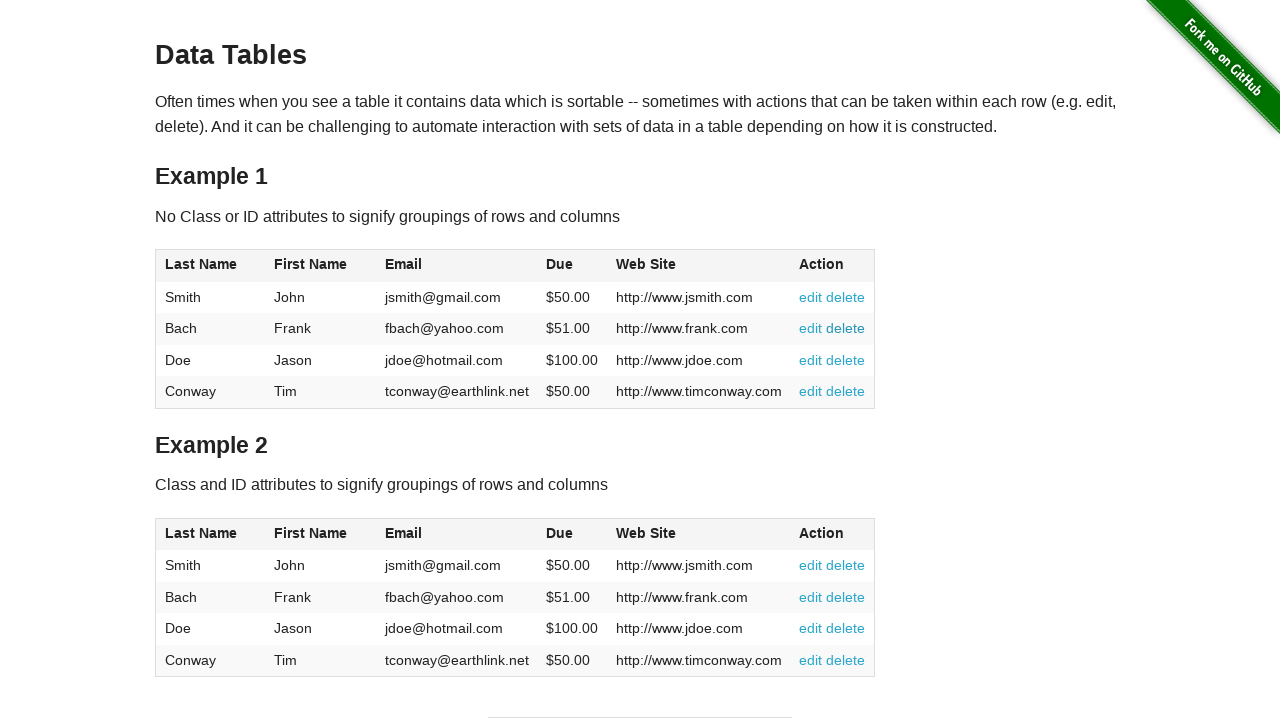